Tests radio button functionality by locating a Hockey radio button, verifying its initial unchecked state, checking it, and verifying it becomes checked

Starting URL: https://practice.cydeo.com/radio_buttons

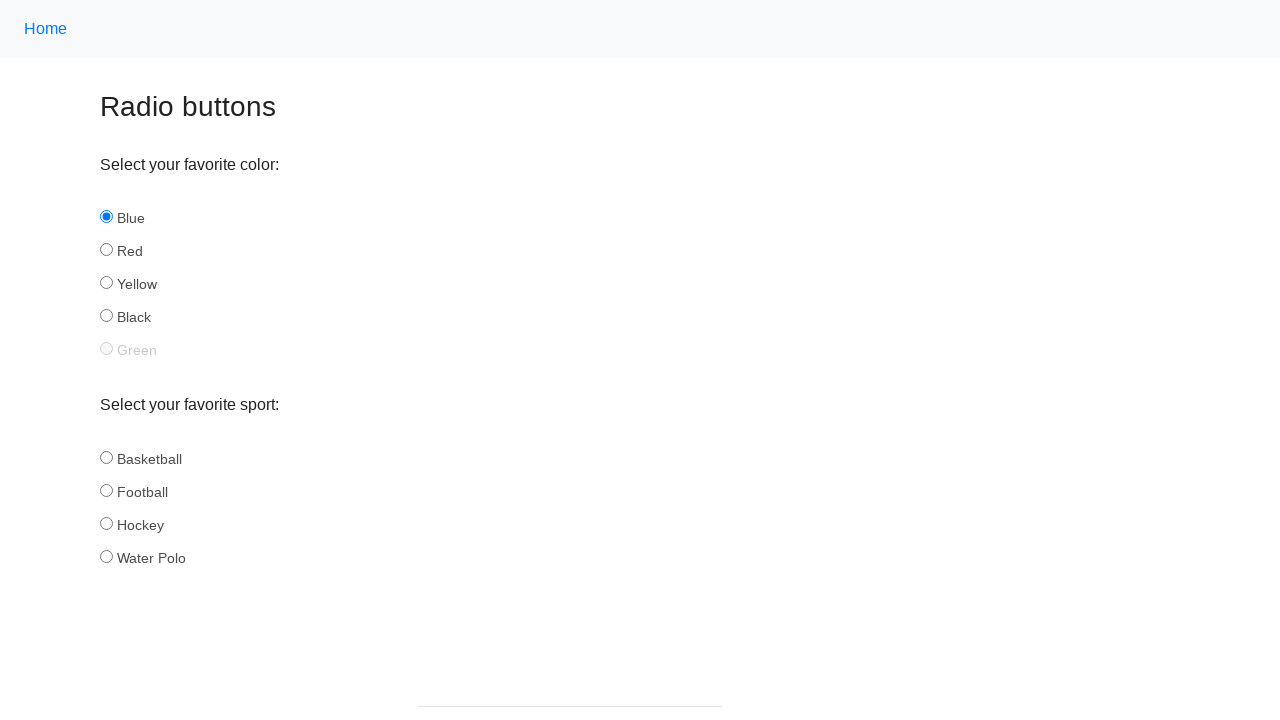

Navigated to radio buttons practice page
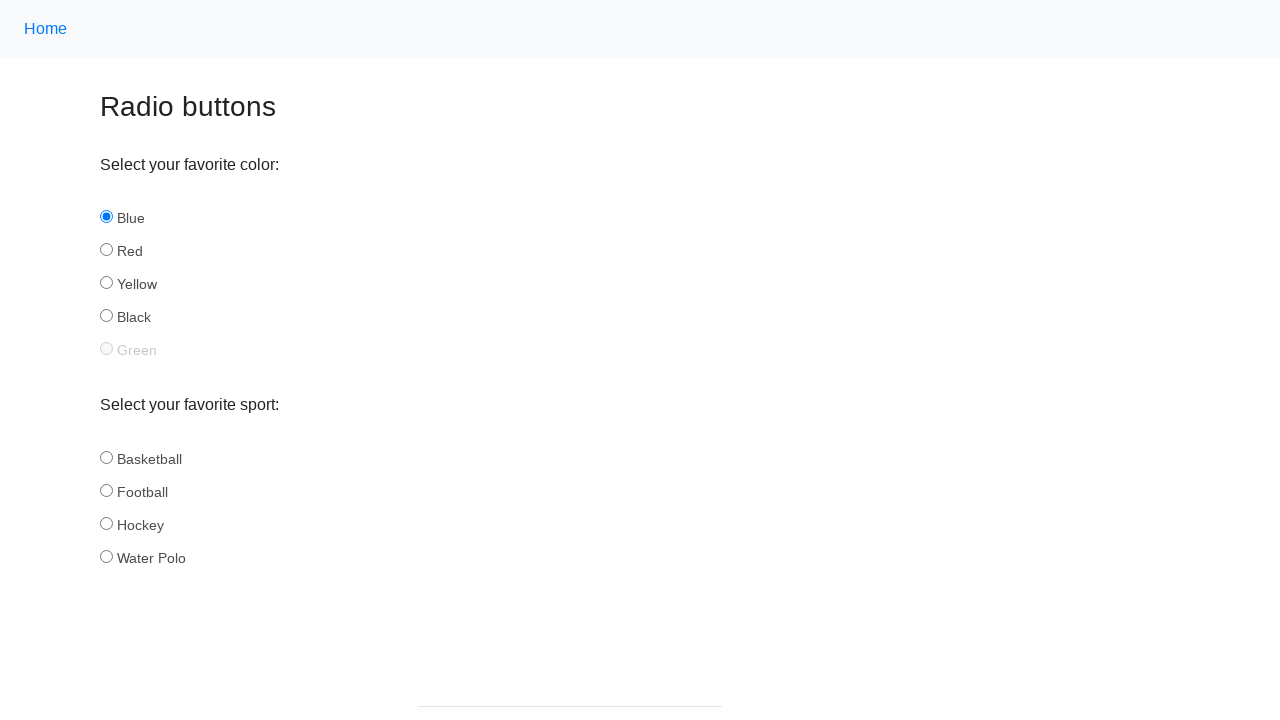

Located Hockey radio button
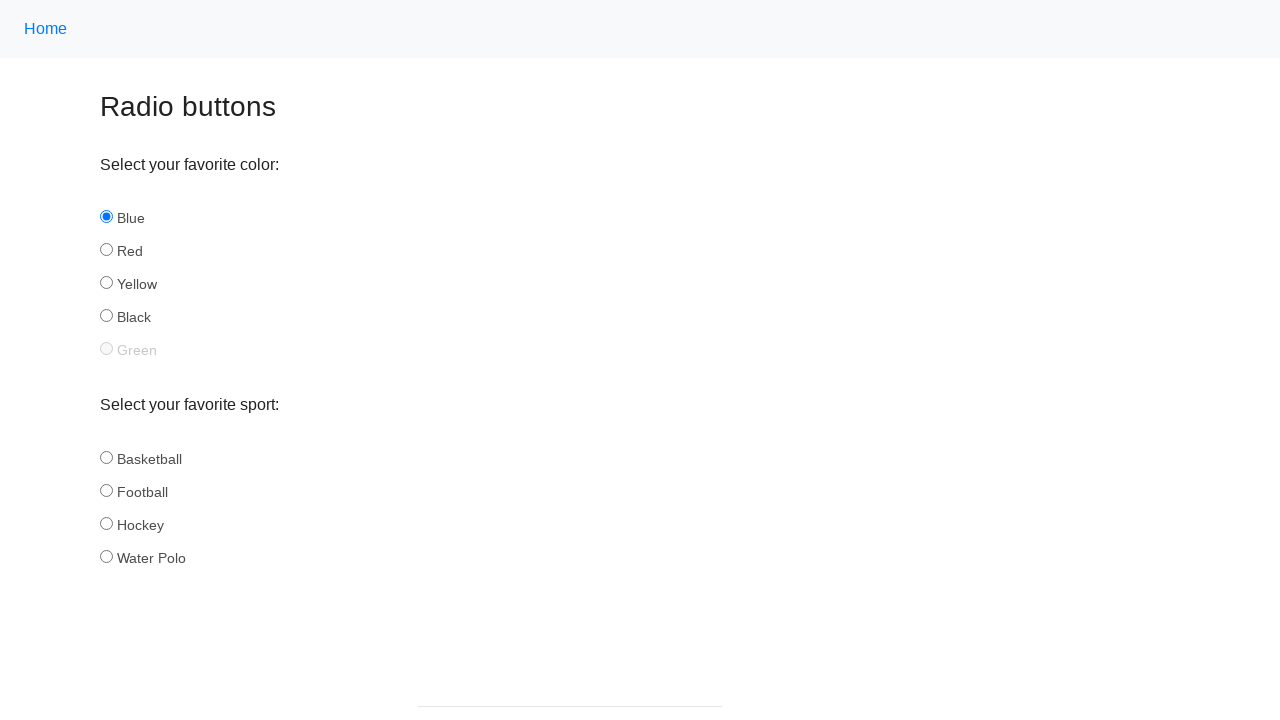

Verified Hockey radio button initial unchecked state
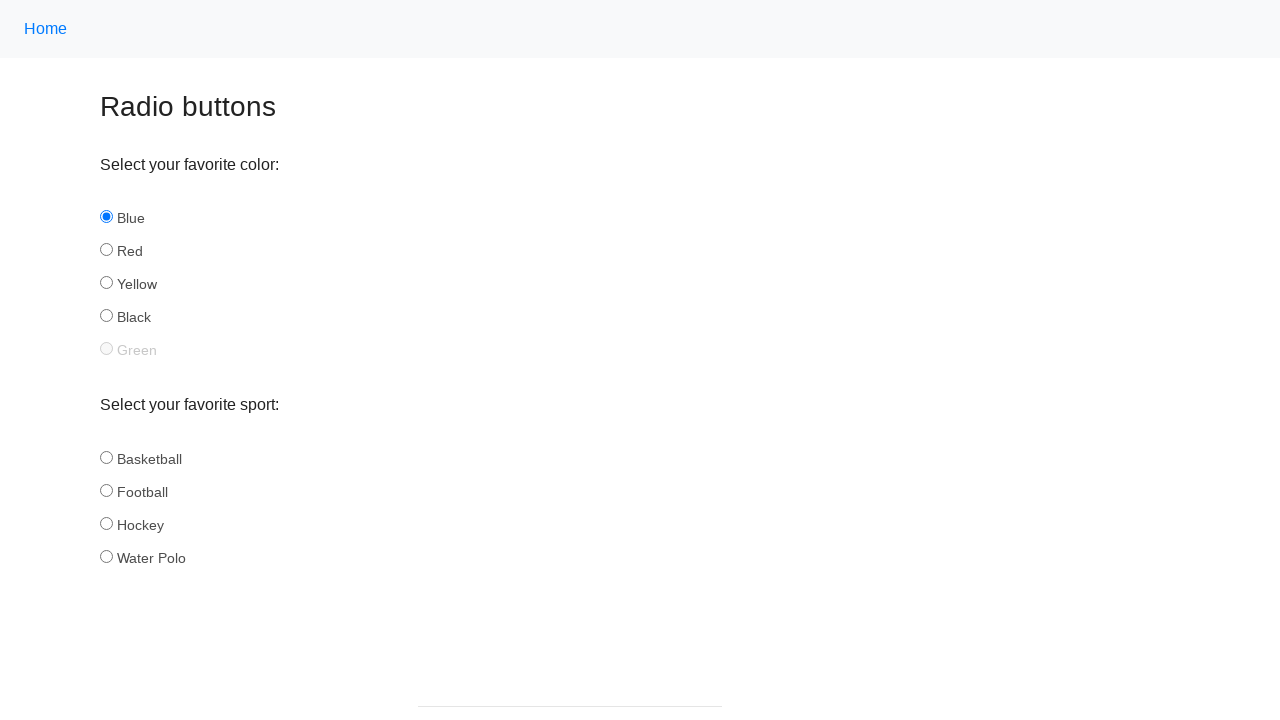

Checked Hockey radio button at (106, 523) on internal:role=radio[name="Hockey"i]
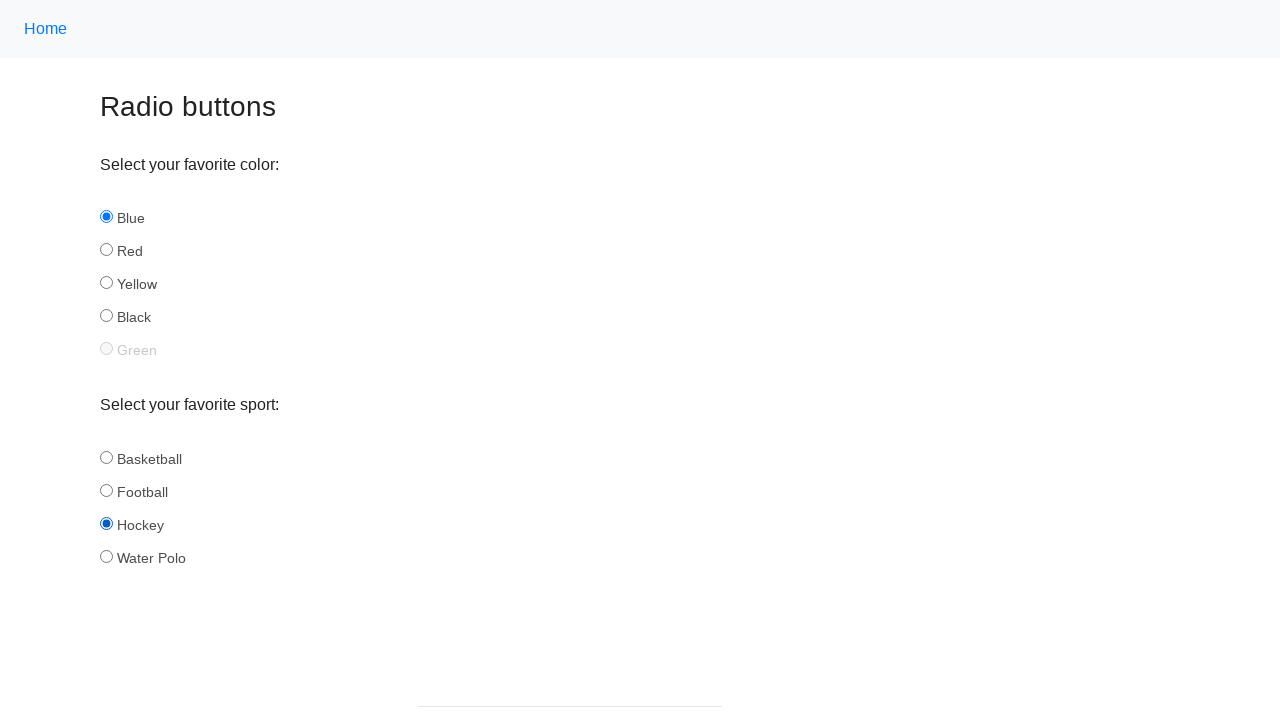

Verified Hockey radio button is now checked
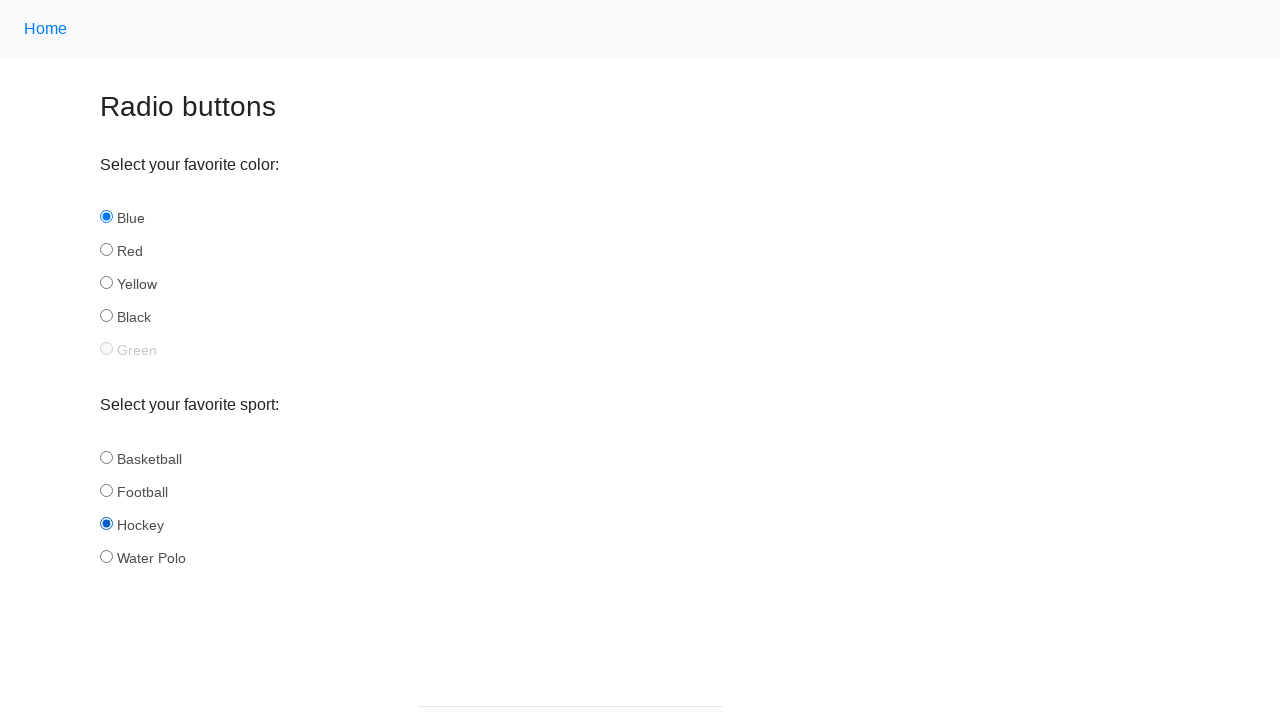

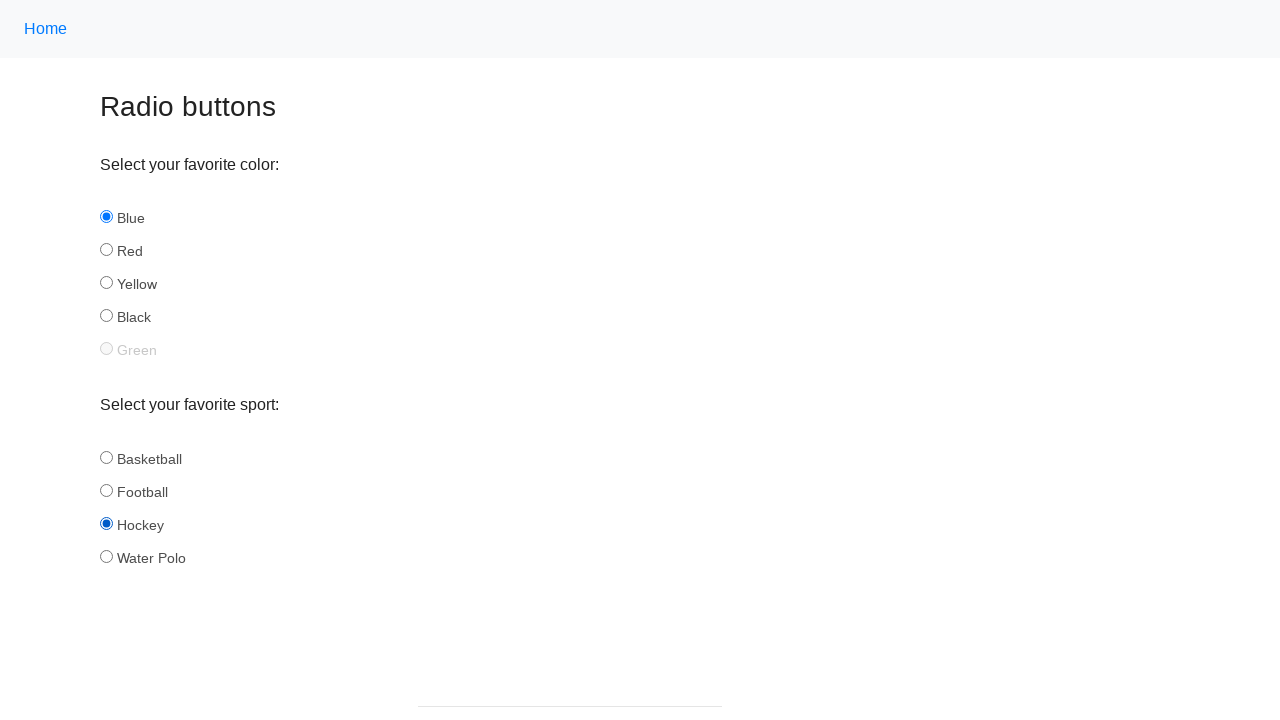